Tests that entered text is trimmed when editing a todo item

Starting URL: https://demo.playwright.dev/todomvc

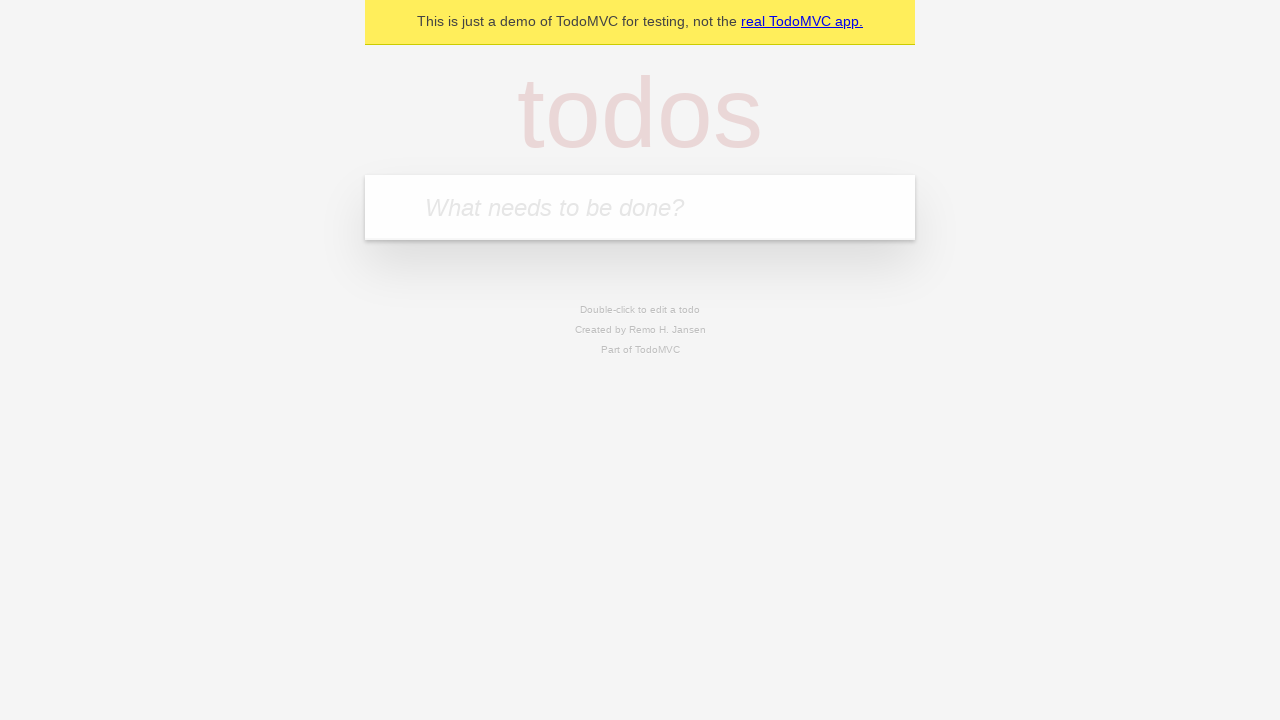

Filled first todo input with 'buy some cheese' on internal:attr=[placeholder="What needs to be done?"i]
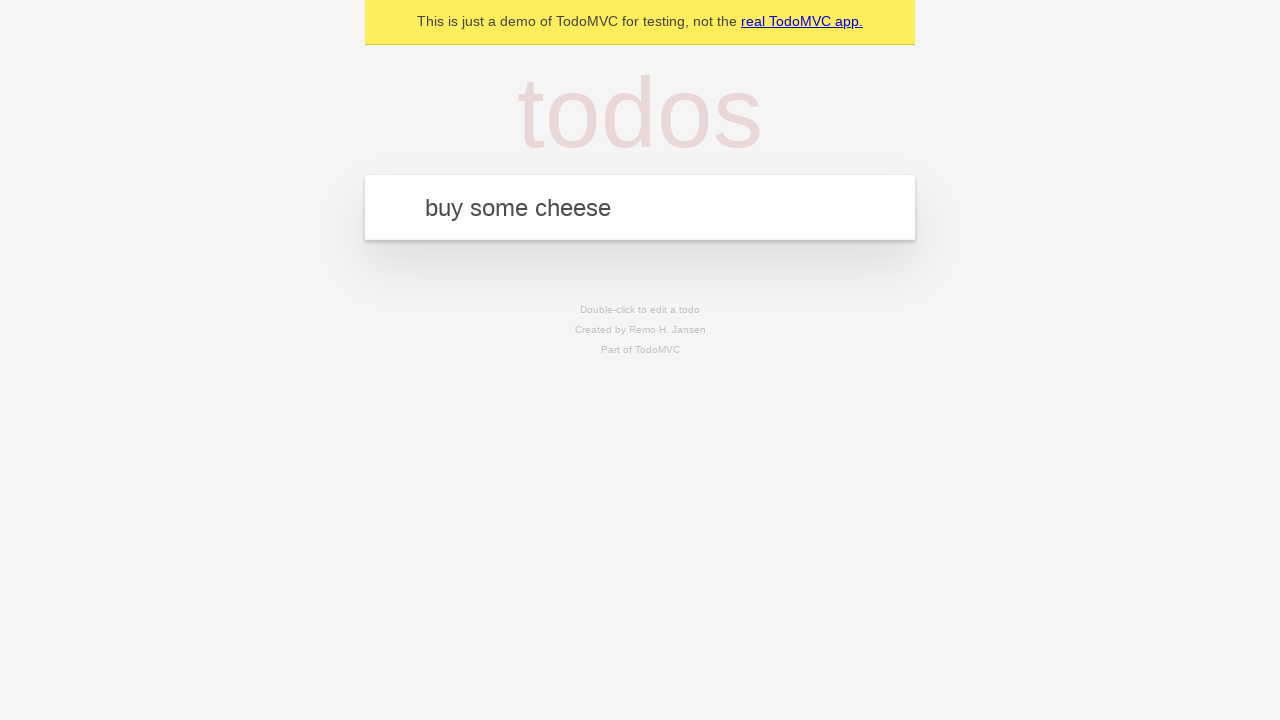

Pressed Enter to create first todo on internal:attr=[placeholder="What needs to be done?"i]
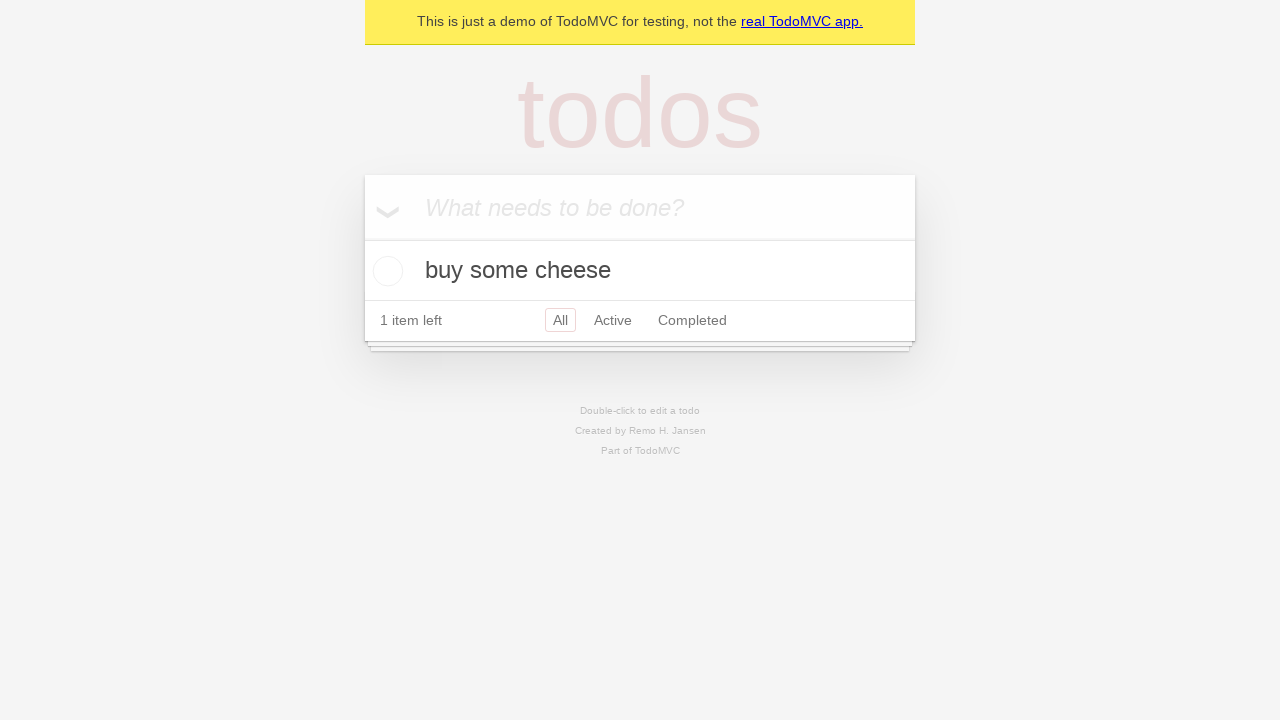

Filled second todo input with 'feed the cat' on internal:attr=[placeholder="What needs to be done?"i]
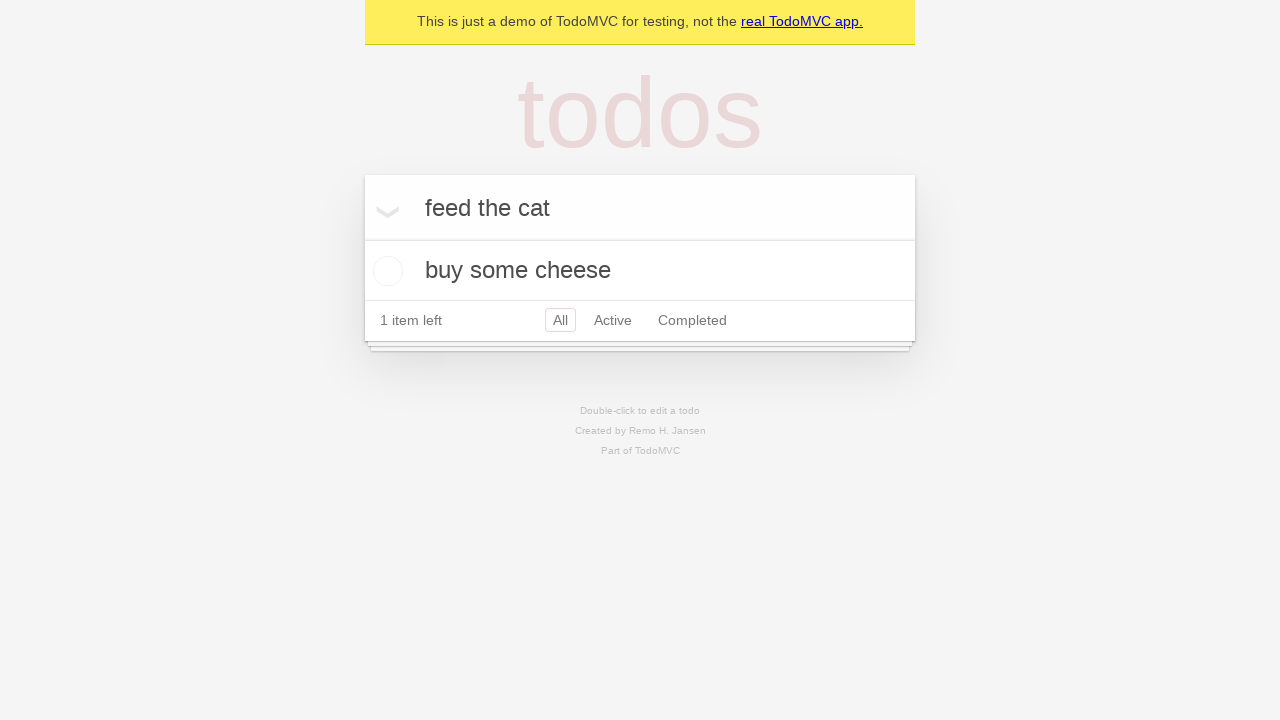

Pressed Enter to create second todo on internal:attr=[placeholder="What needs to be done?"i]
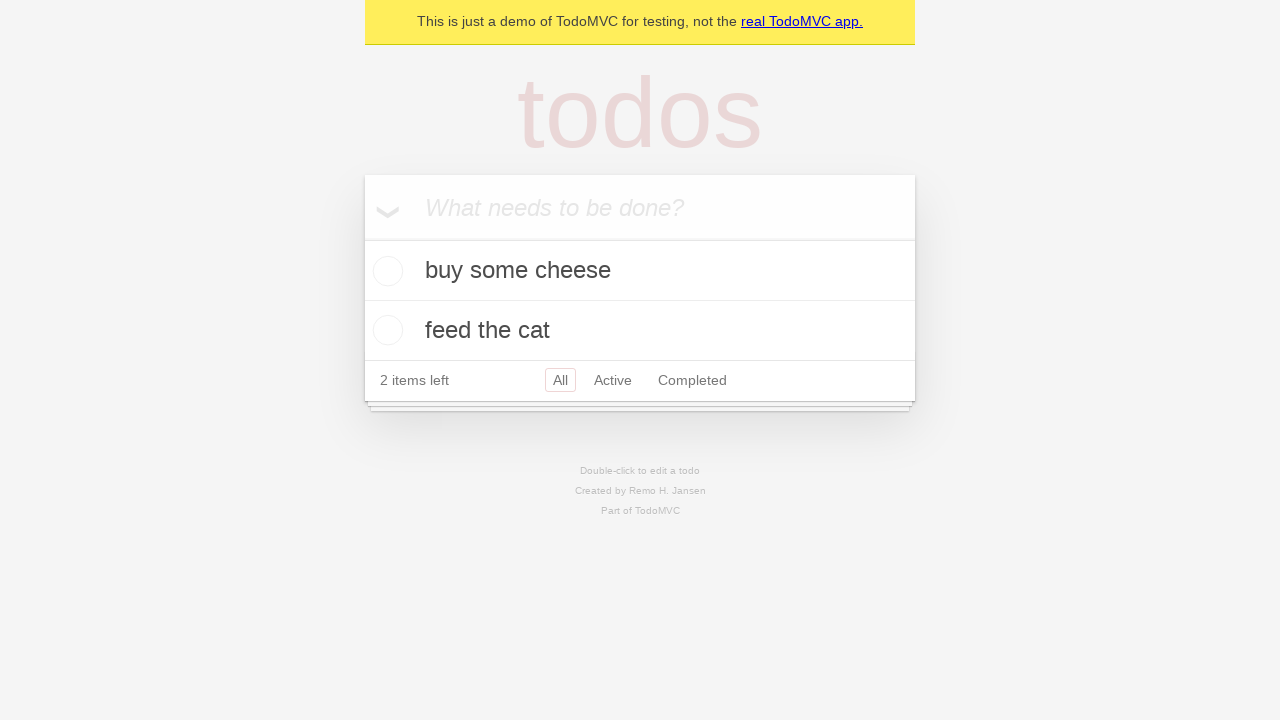

Filled third todo input with 'book a doctors appointment' on internal:attr=[placeholder="What needs to be done?"i]
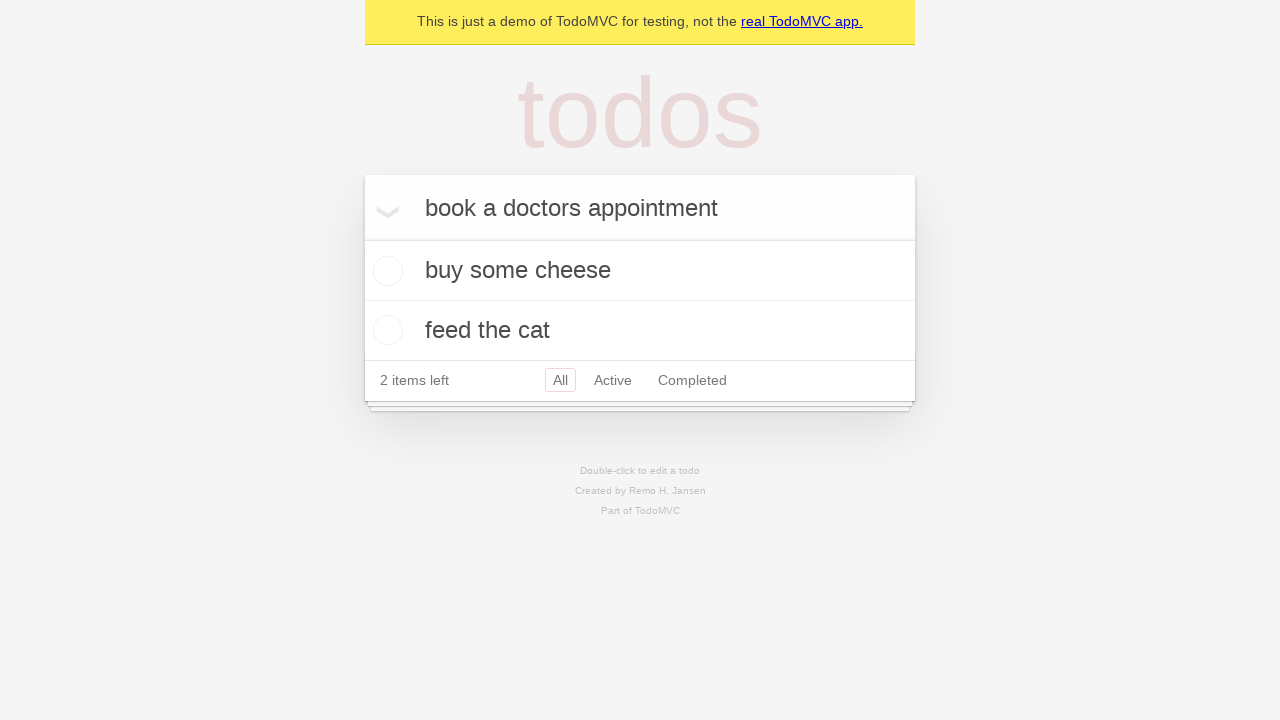

Pressed Enter to create third todo on internal:attr=[placeholder="What needs to be done?"i]
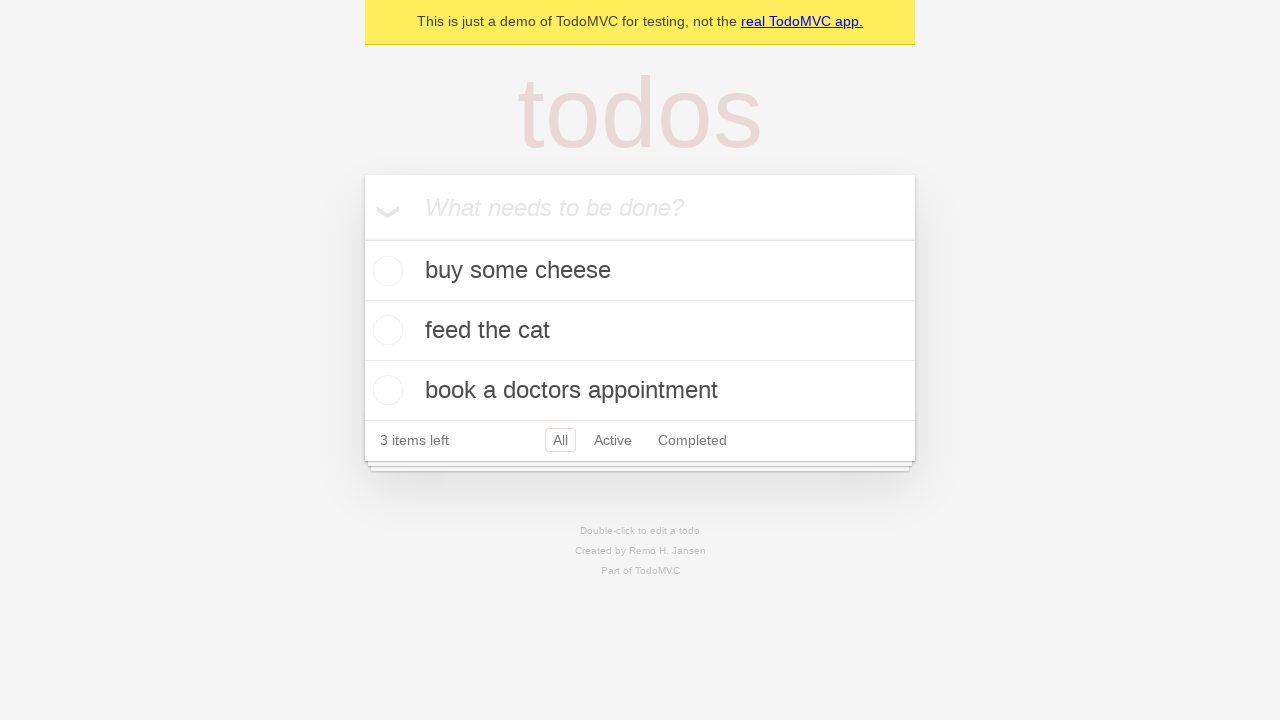

Double-clicked second todo item to enter edit mode at (640, 331) on internal:testid=[data-testid="todo-item"s] >> nth=1
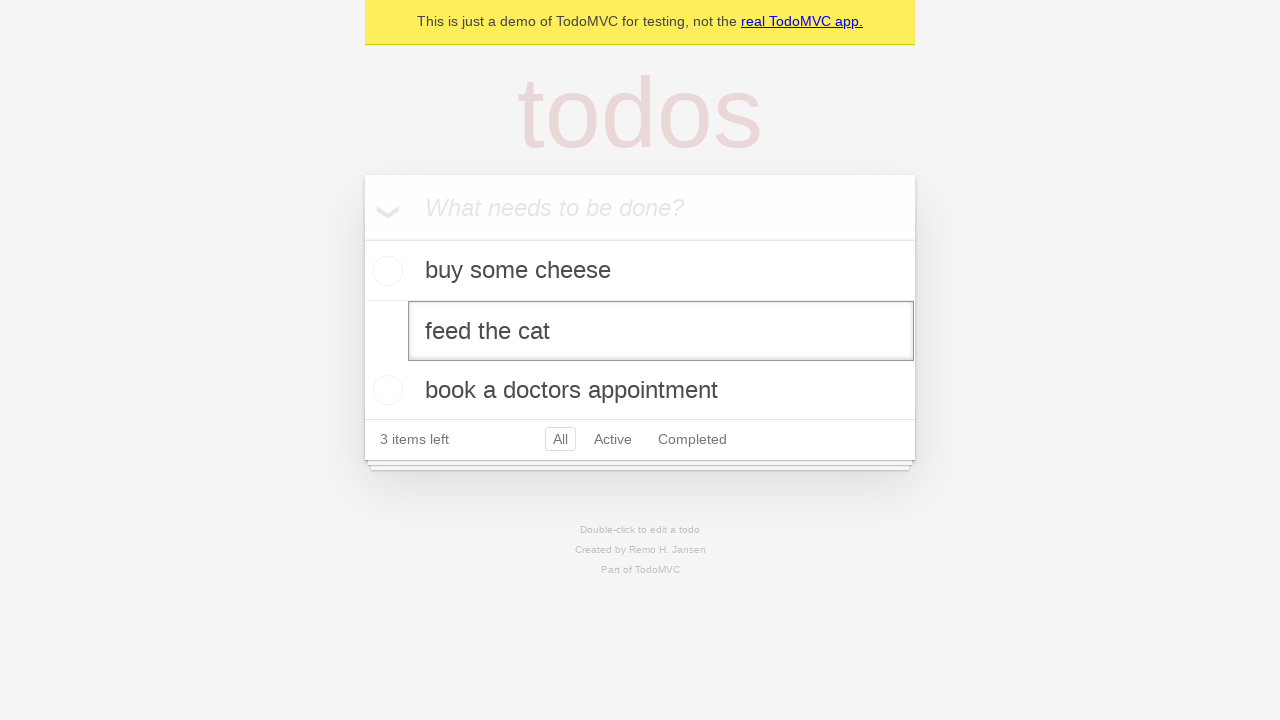

Filled edit textbox with text containing leading and trailing spaces on internal:testid=[data-testid="todo-item"s] >> nth=1 >> internal:role=textbox[nam
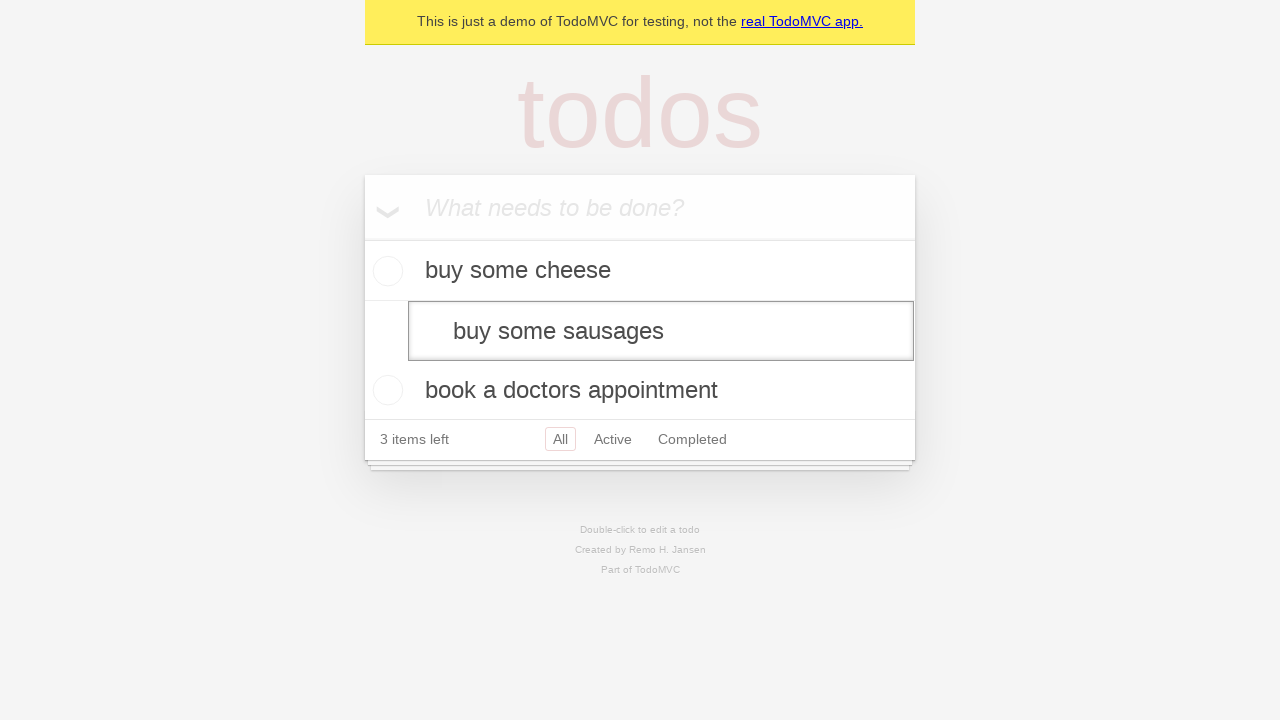

Pressed Enter to confirm edit and verify text is trimmed on internal:testid=[data-testid="todo-item"s] >> nth=1 >> internal:role=textbox[nam
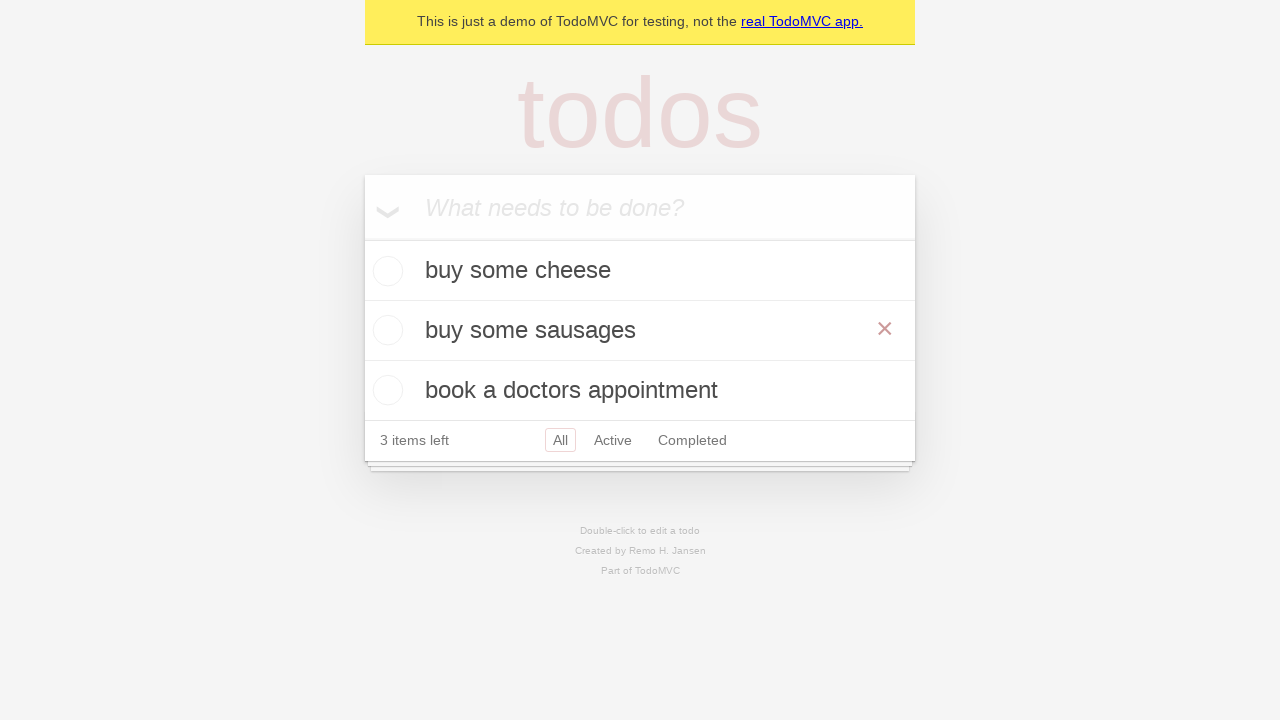

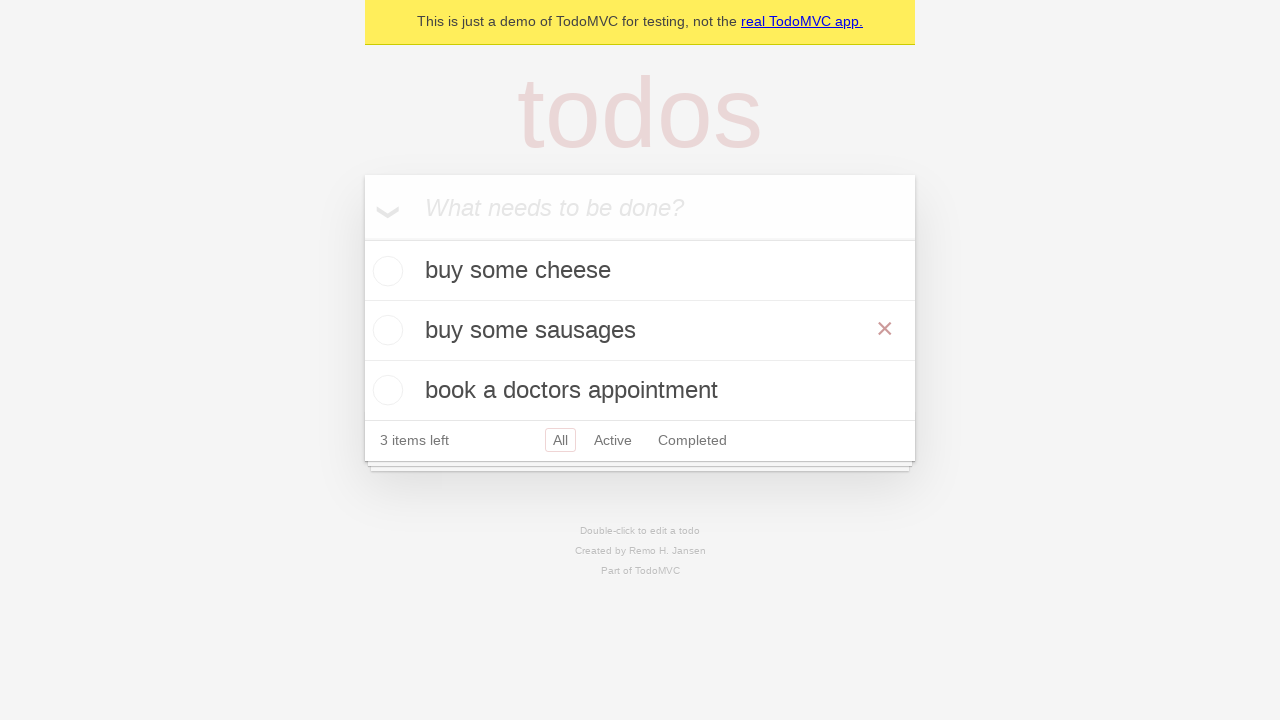